Adds a product to the shopping cart on Demoblaze and verifies it appears in the cart

Starting URL: https://www.demoblaze.com/

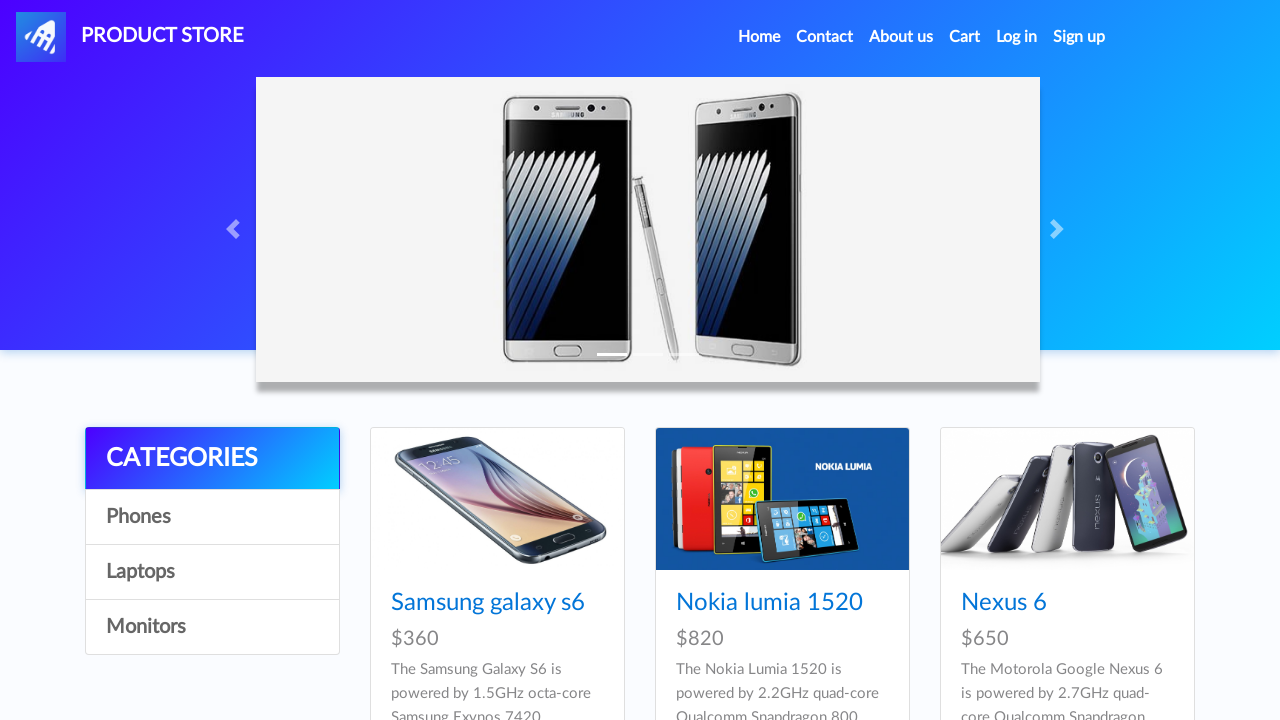

Clicked on Nokia lumia 1520 product at (769, 603) on a:has-text('Nokia lumia 1520')
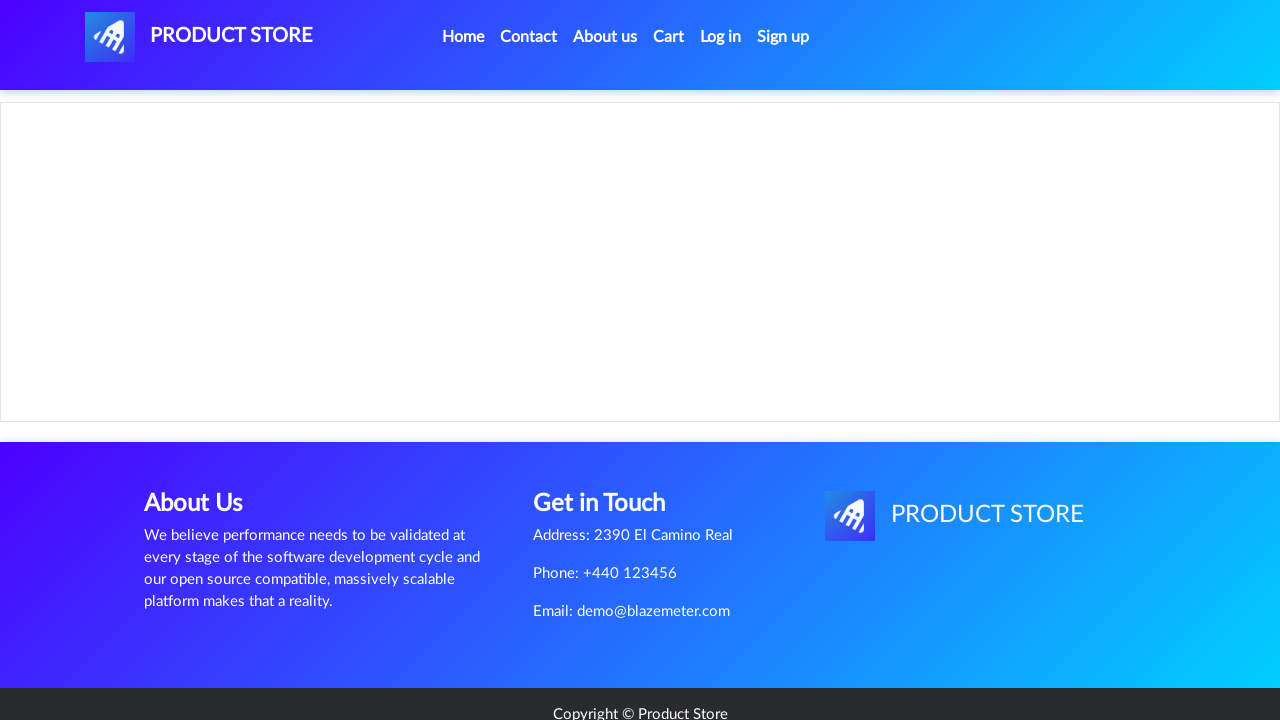

Add to cart button is visible
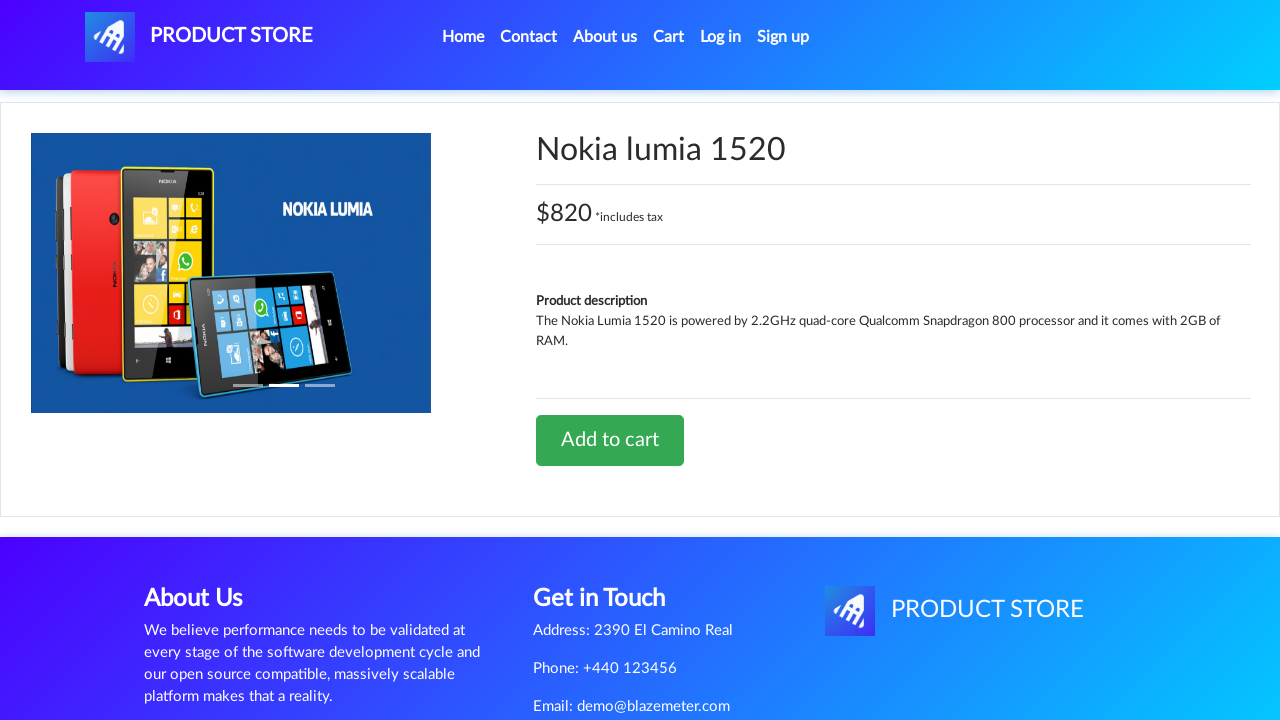

Clicked Add to cart button at (610, 440) on a:has-text('Add to cart')
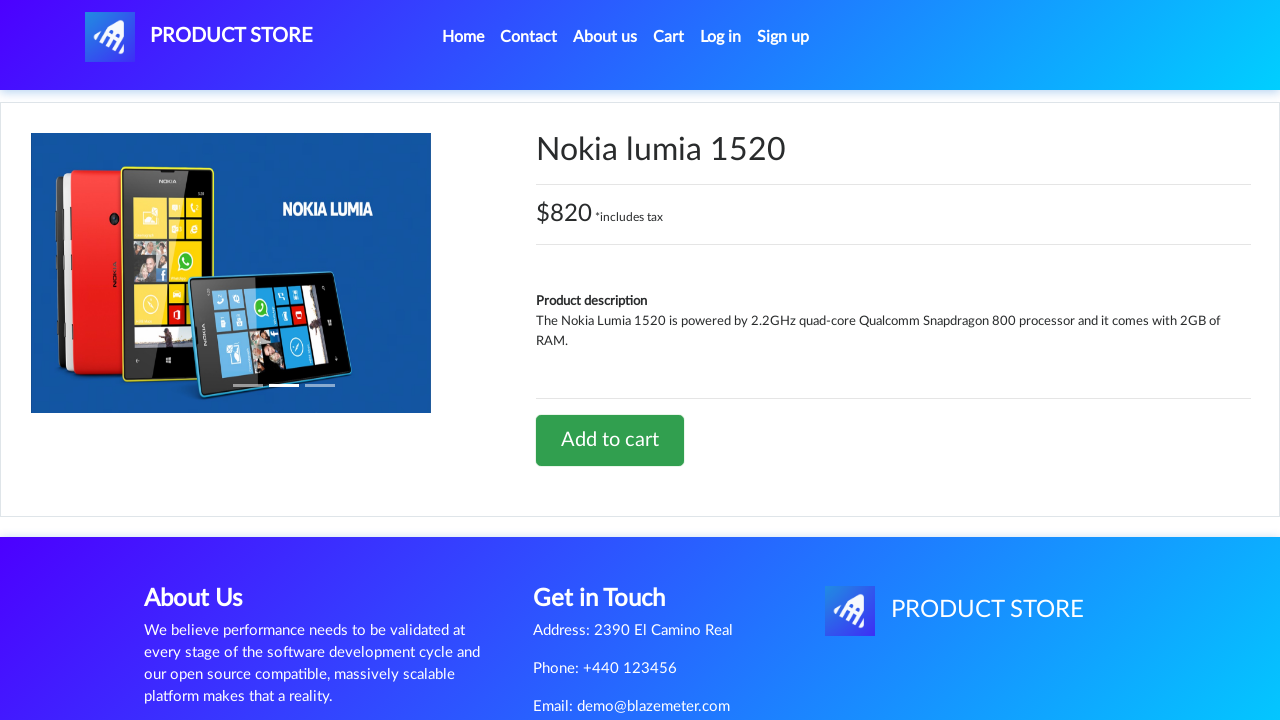

Set up dialog handler to accept alerts
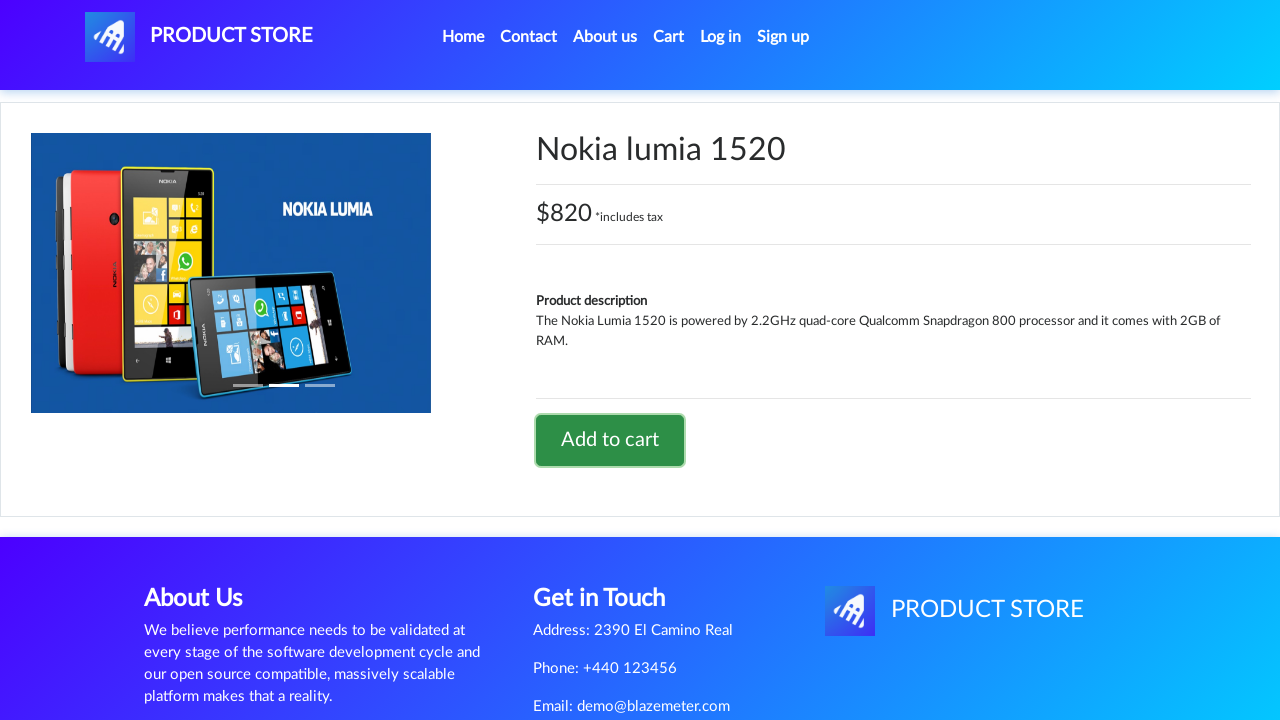

Waited 1000ms for confirmation
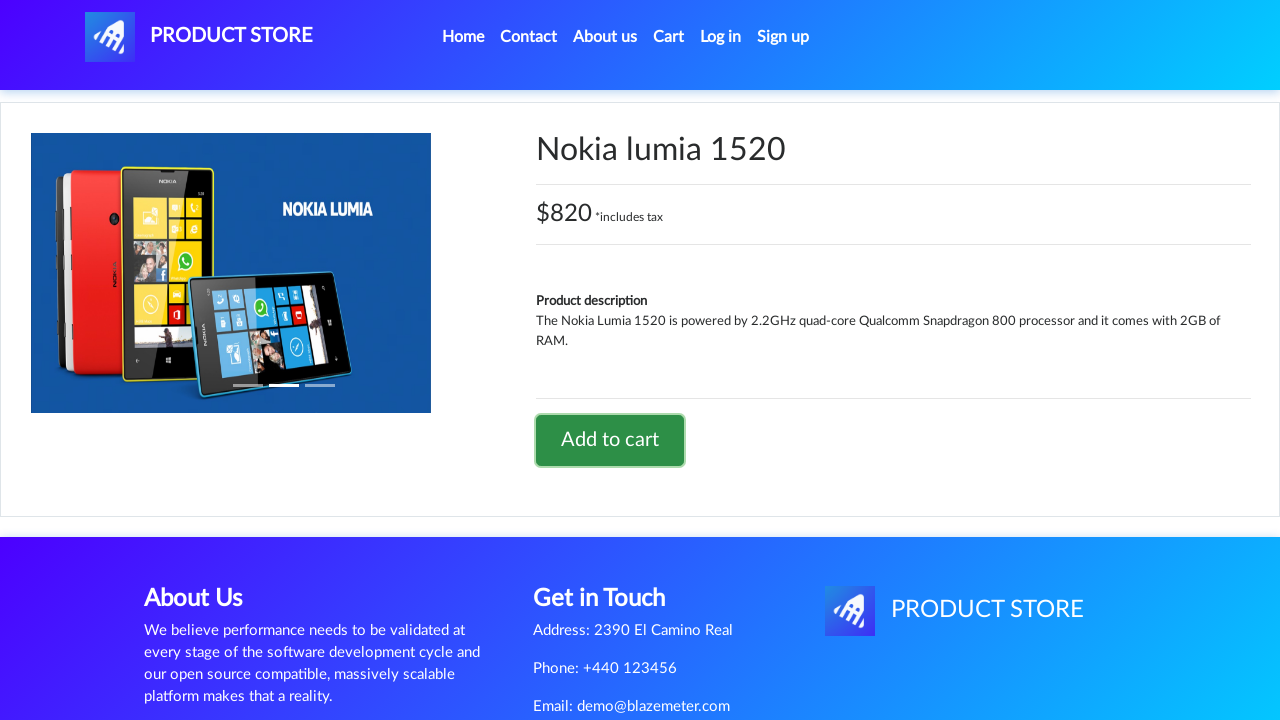

Clicked on Cart link to navigate to shopping cart at (669, 37) on a:has-text('Cart')
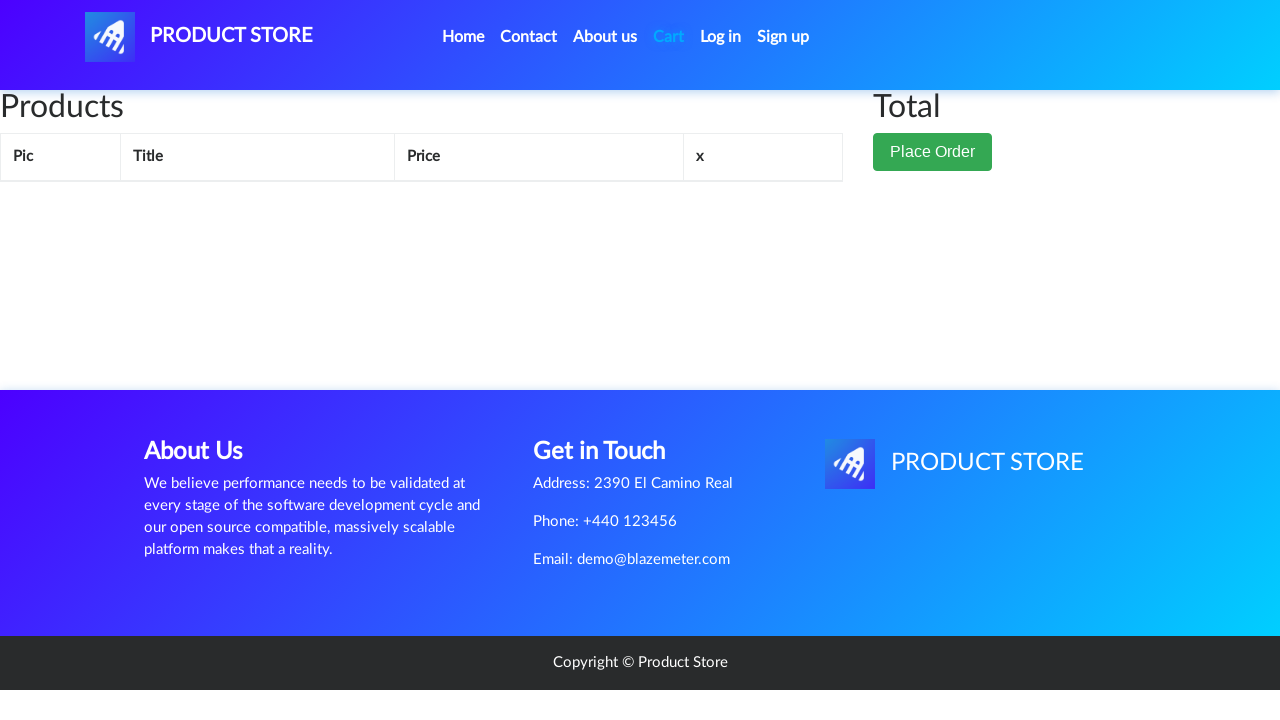

Verified Nokia lumia 1520 is present in the cart
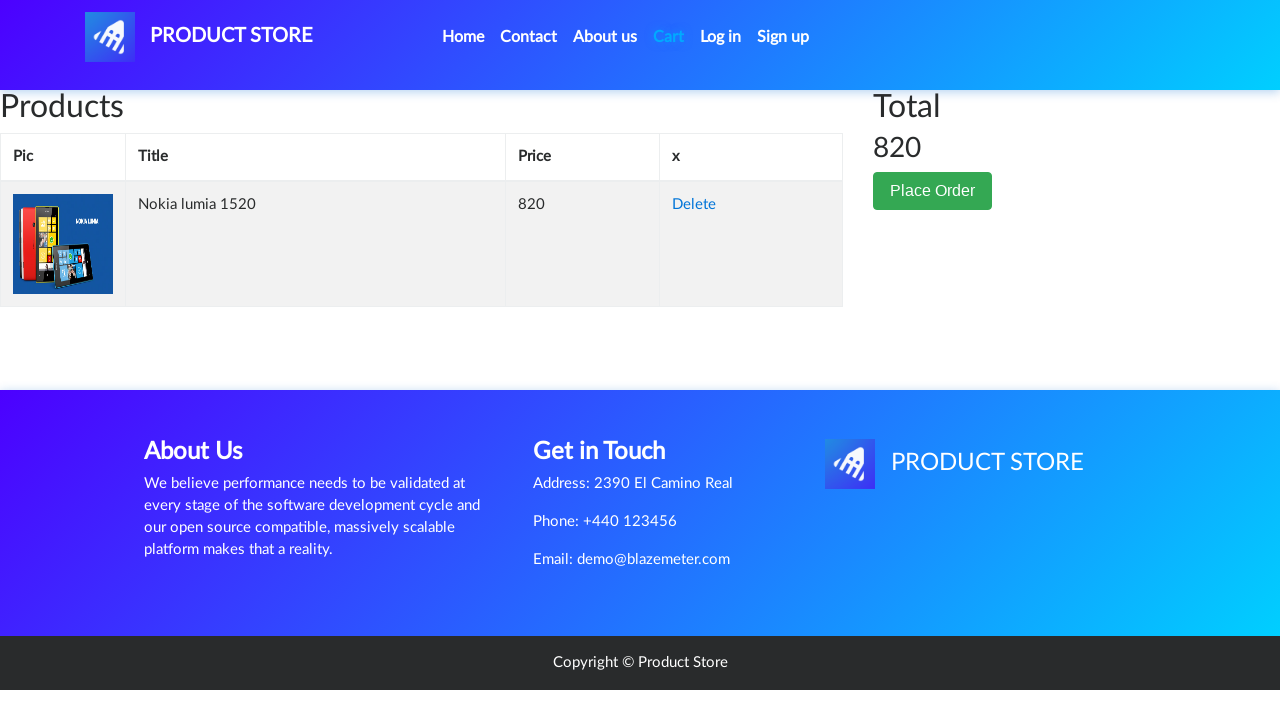

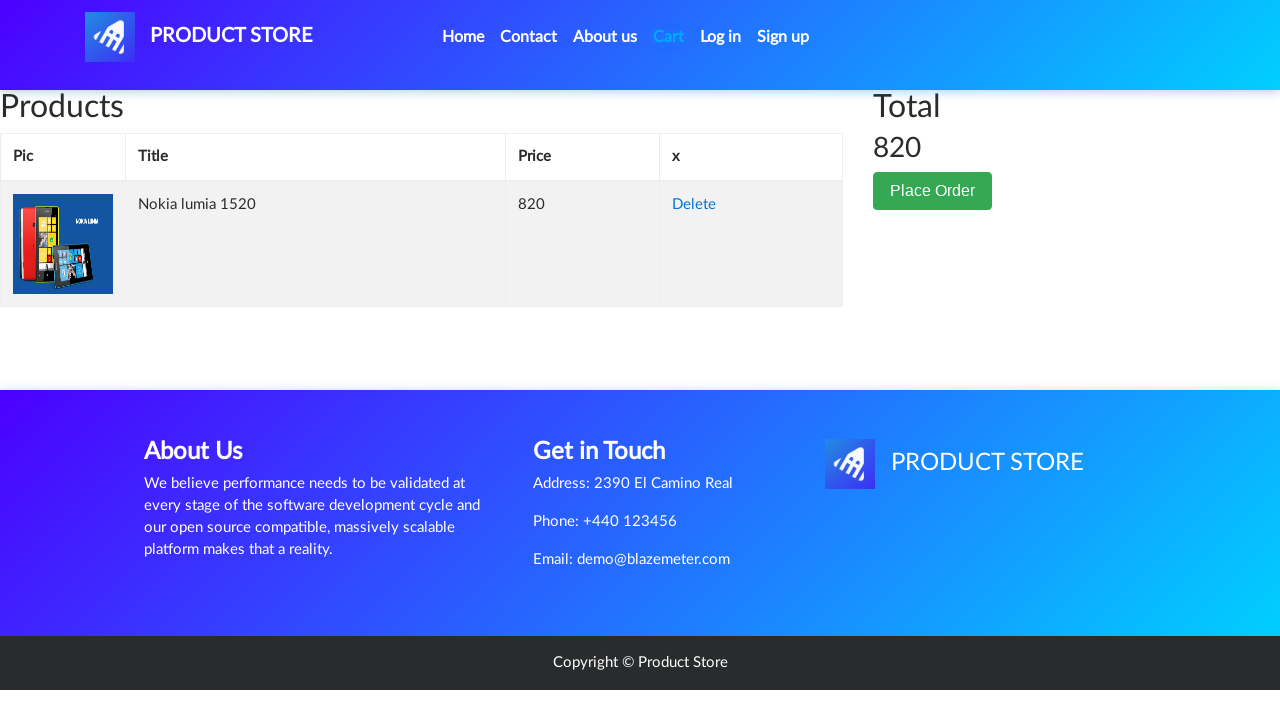